Fills the username field and verifies the entered value

Starting URL: https://demoqa.com/text-box

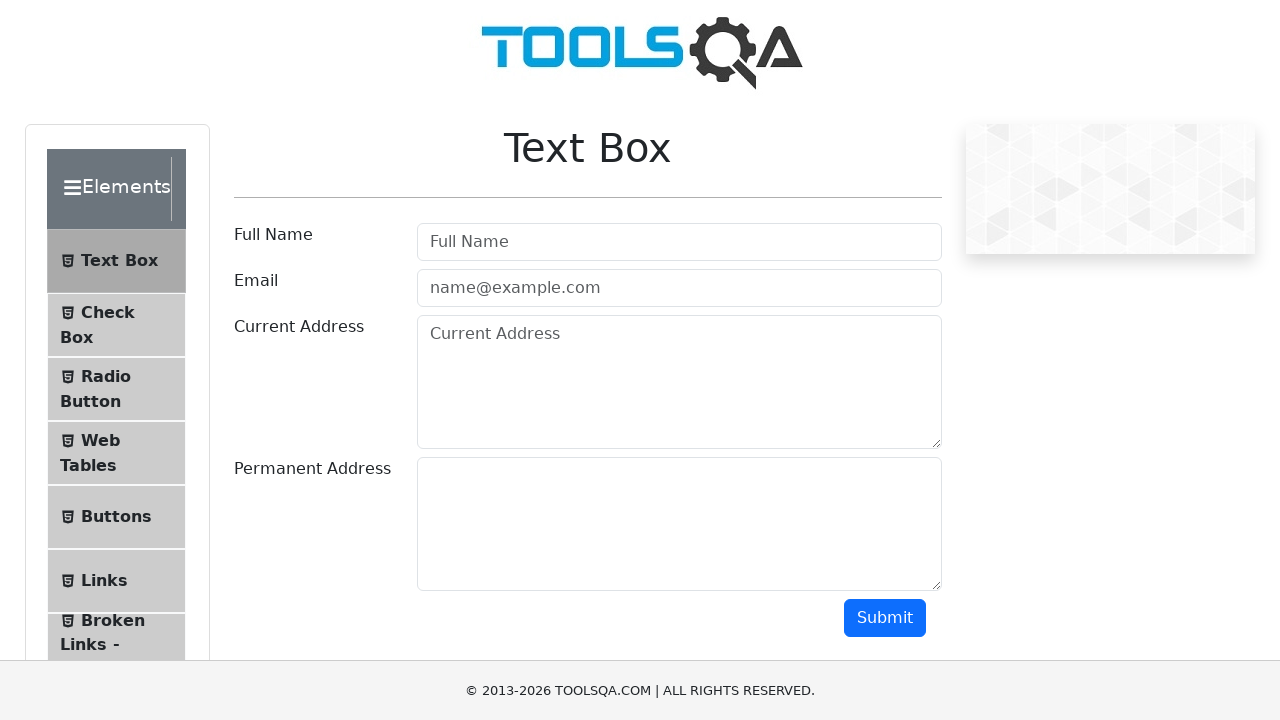

Filled username field with 'Test123' on //input[@id='userName']
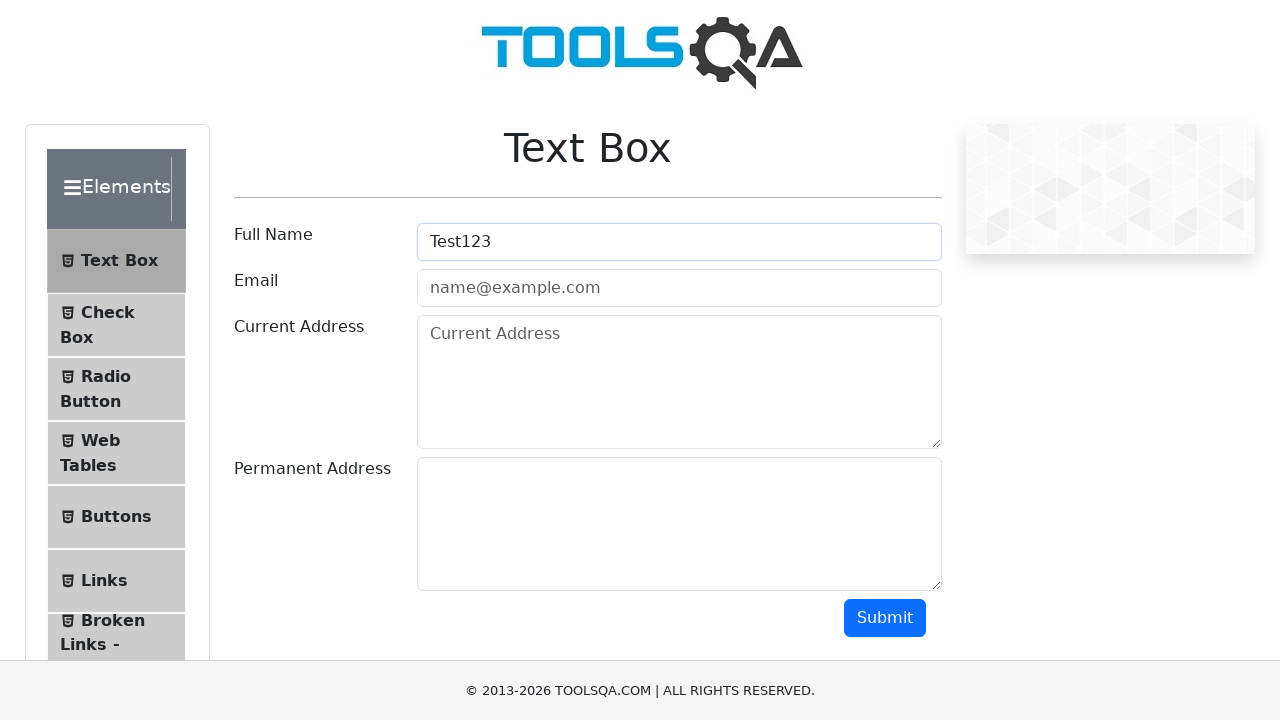

Located username field element
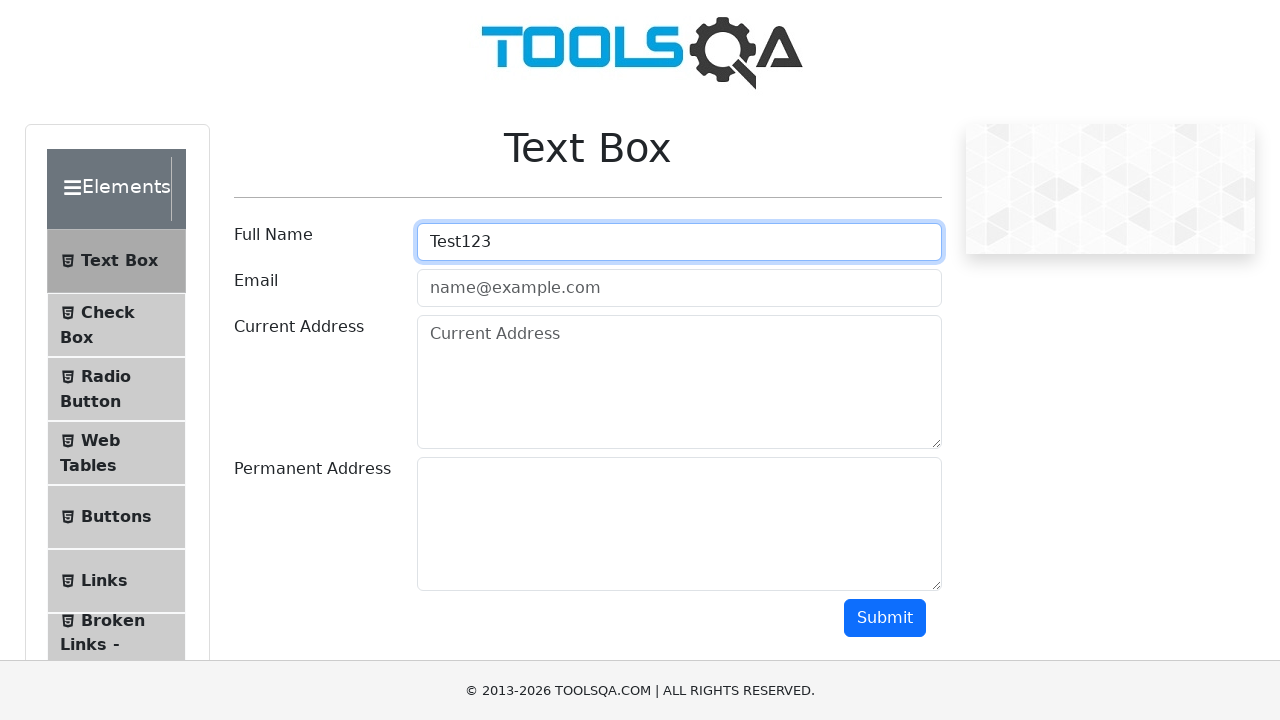

Verified username field contains 'Test123'
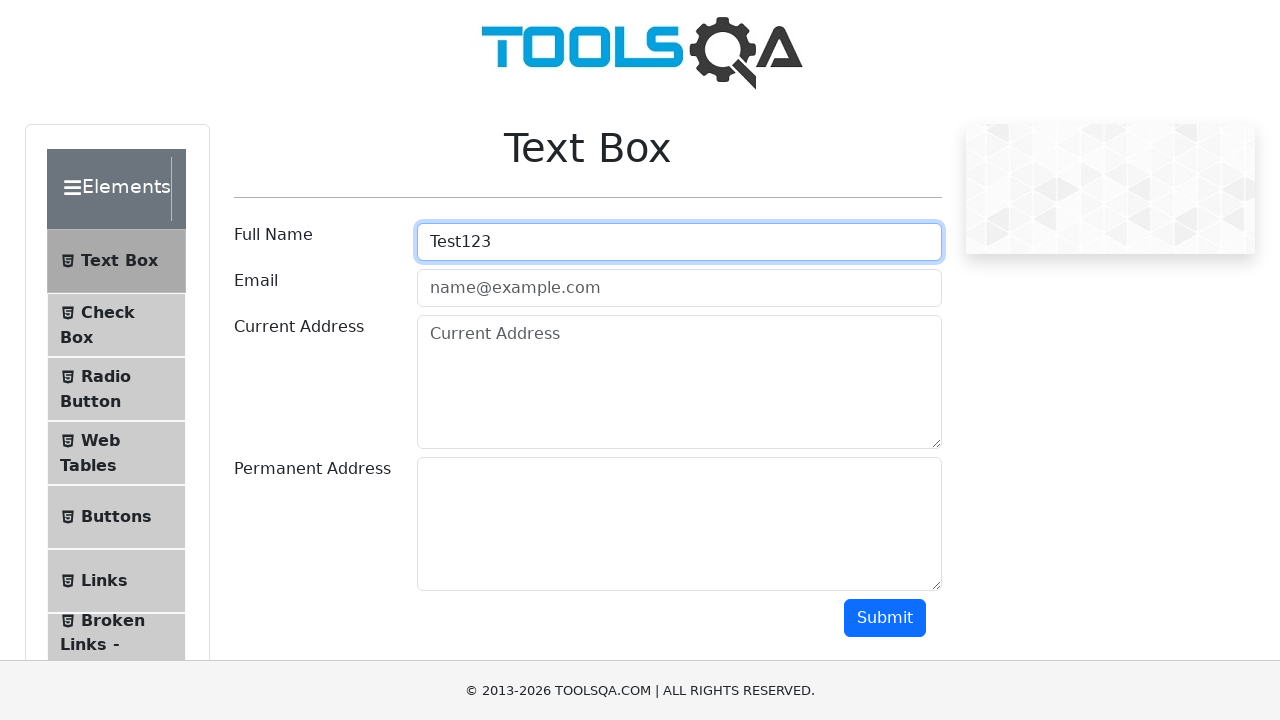

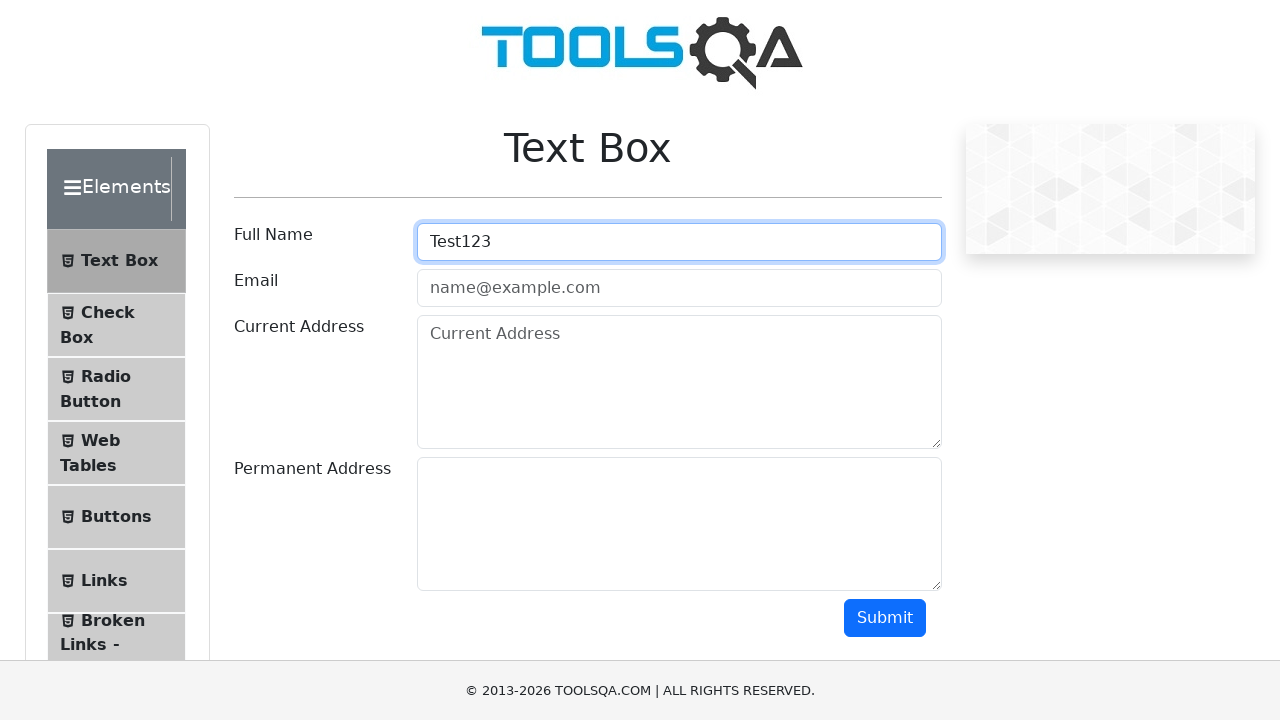